Tests removing completed items when clicking Clear completed button

Starting URL: https://demo.playwright.dev/todomvc

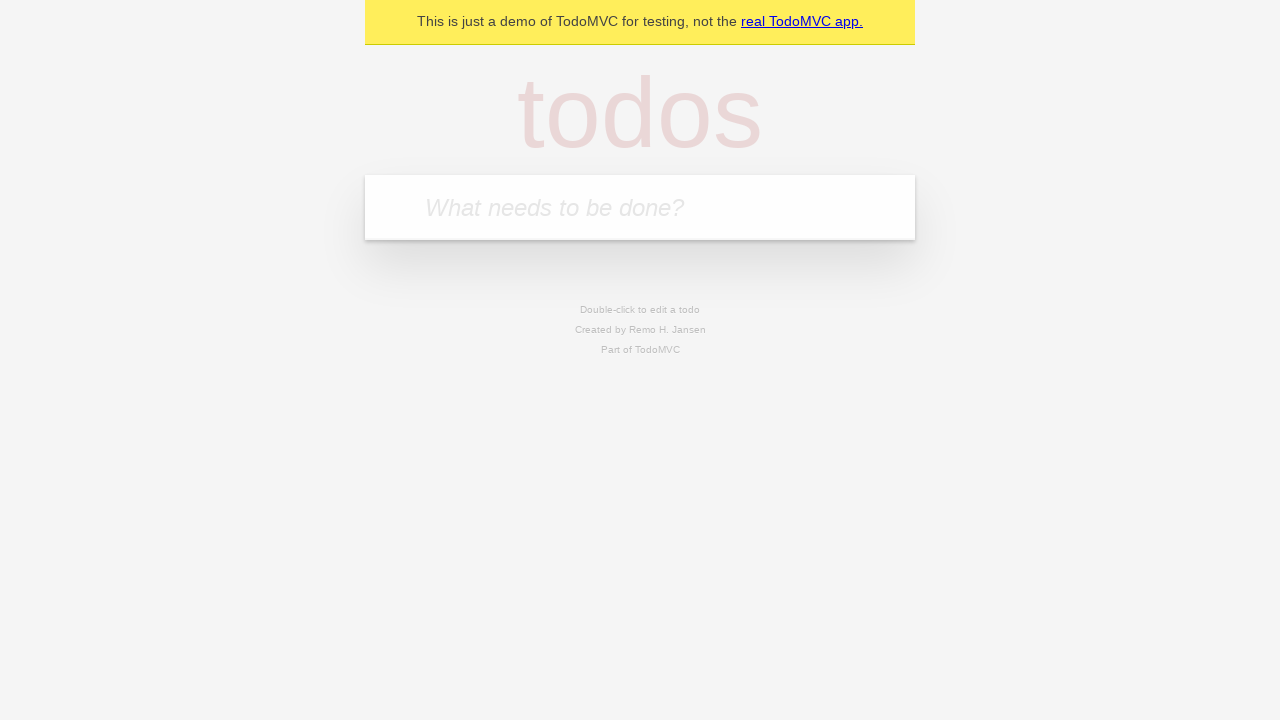

Filled new todo input with 'buy some cheese' on .new-todo
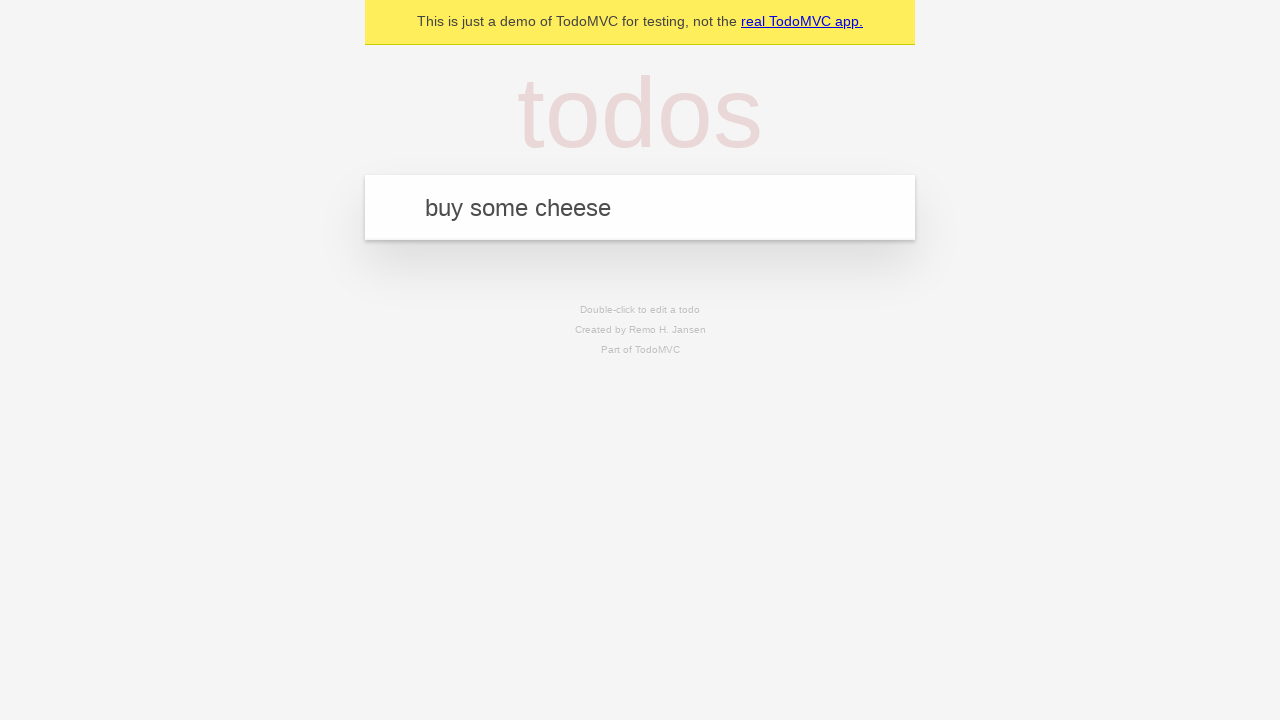

Pressed Enter to create first todo on .new-todo
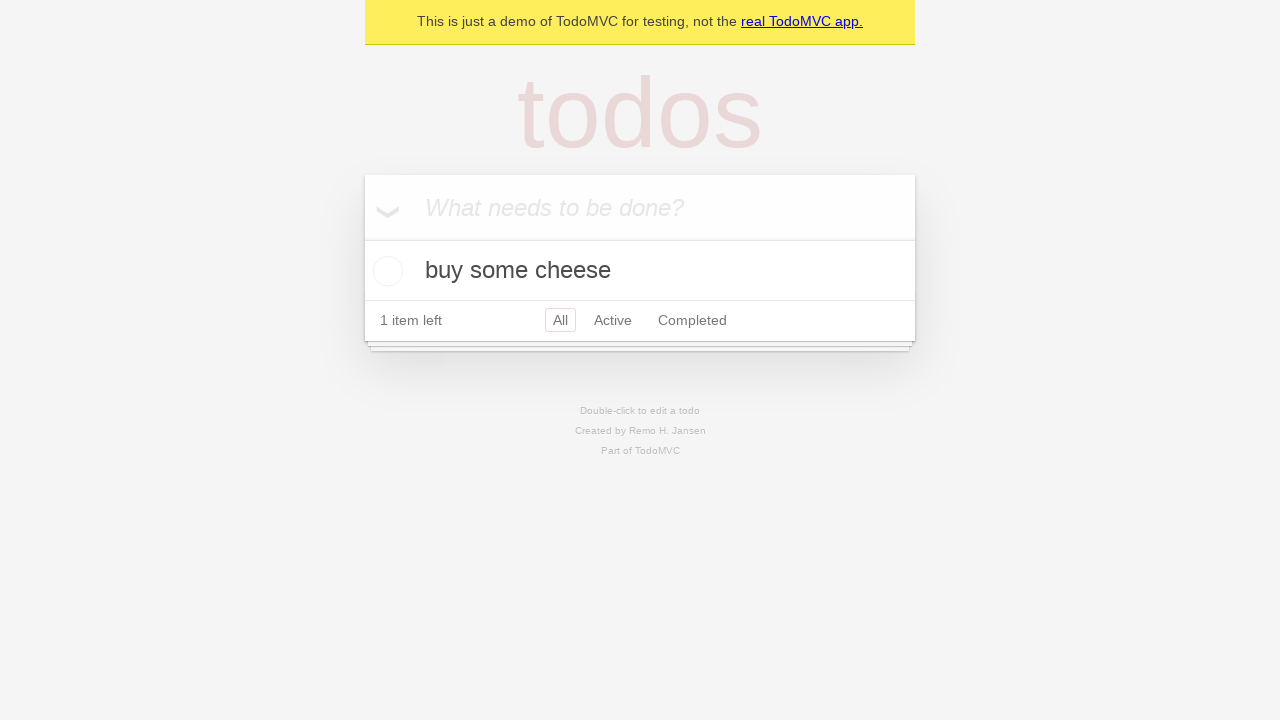

Filled new todo input with 'feed the cat' on .new-todo
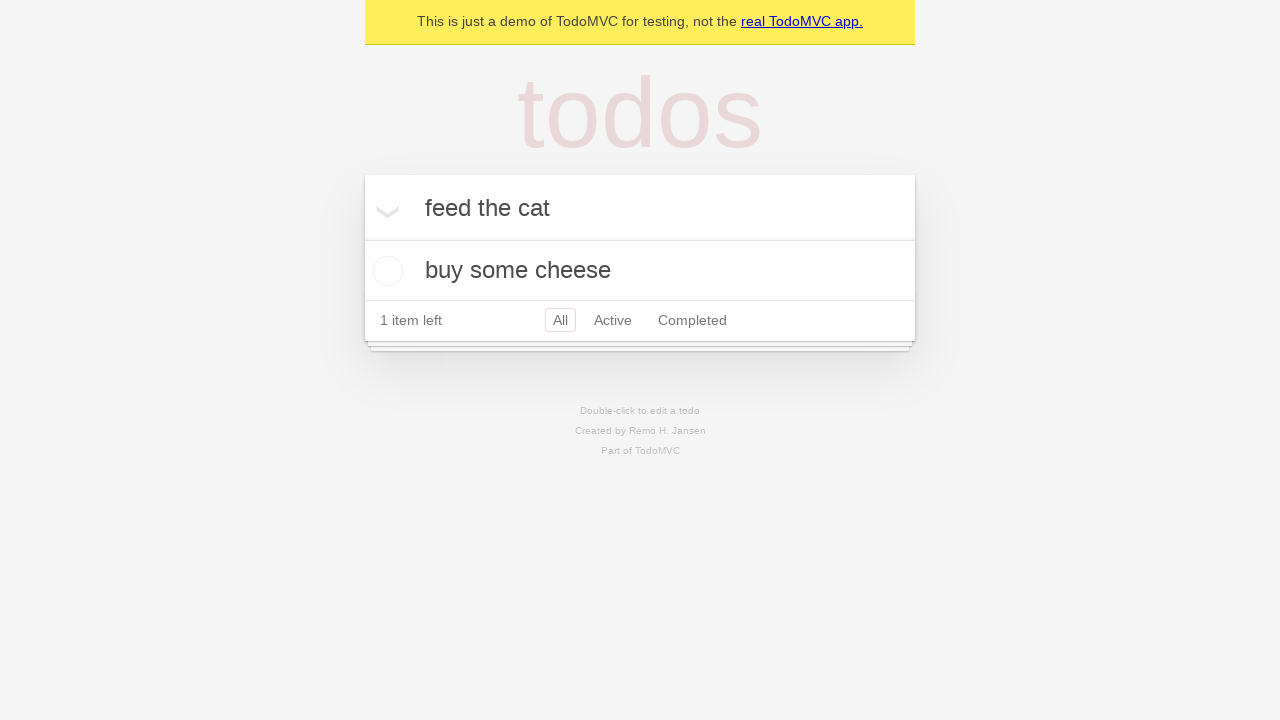

Pressed Enter to create second todo on .new-todo
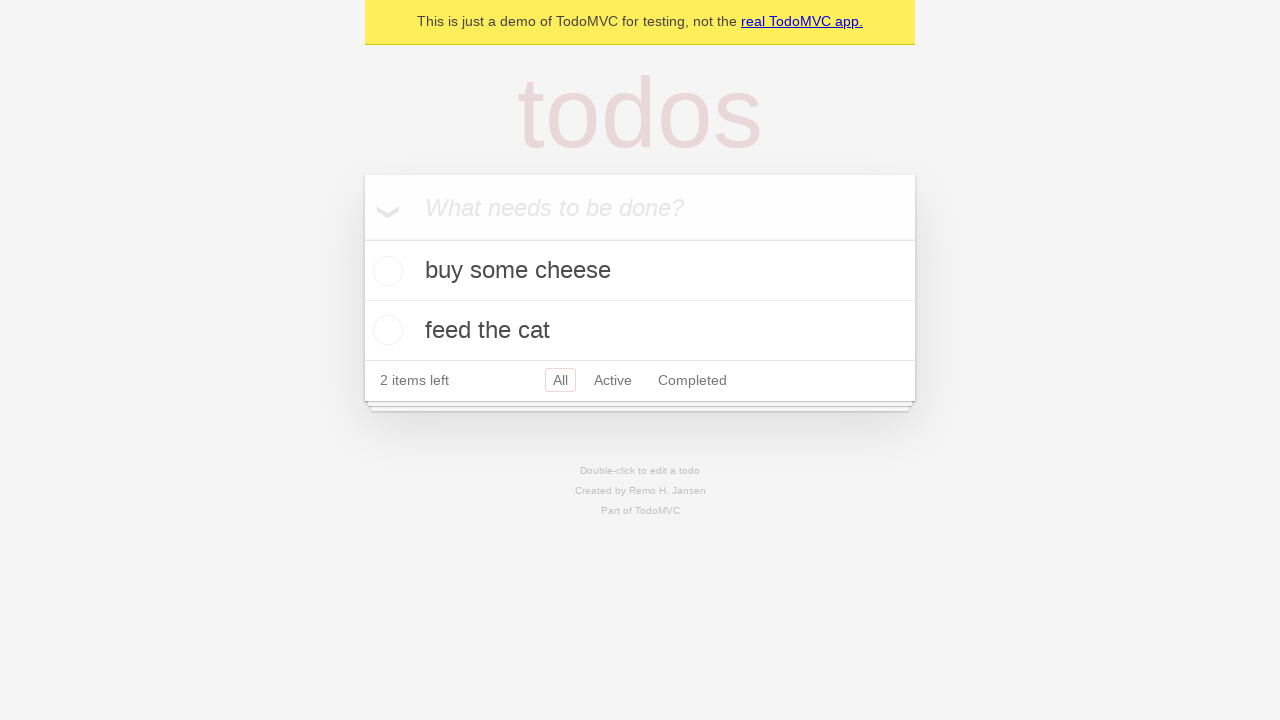

Filled new todo input with 'book a doctors appointment' on .new-todo
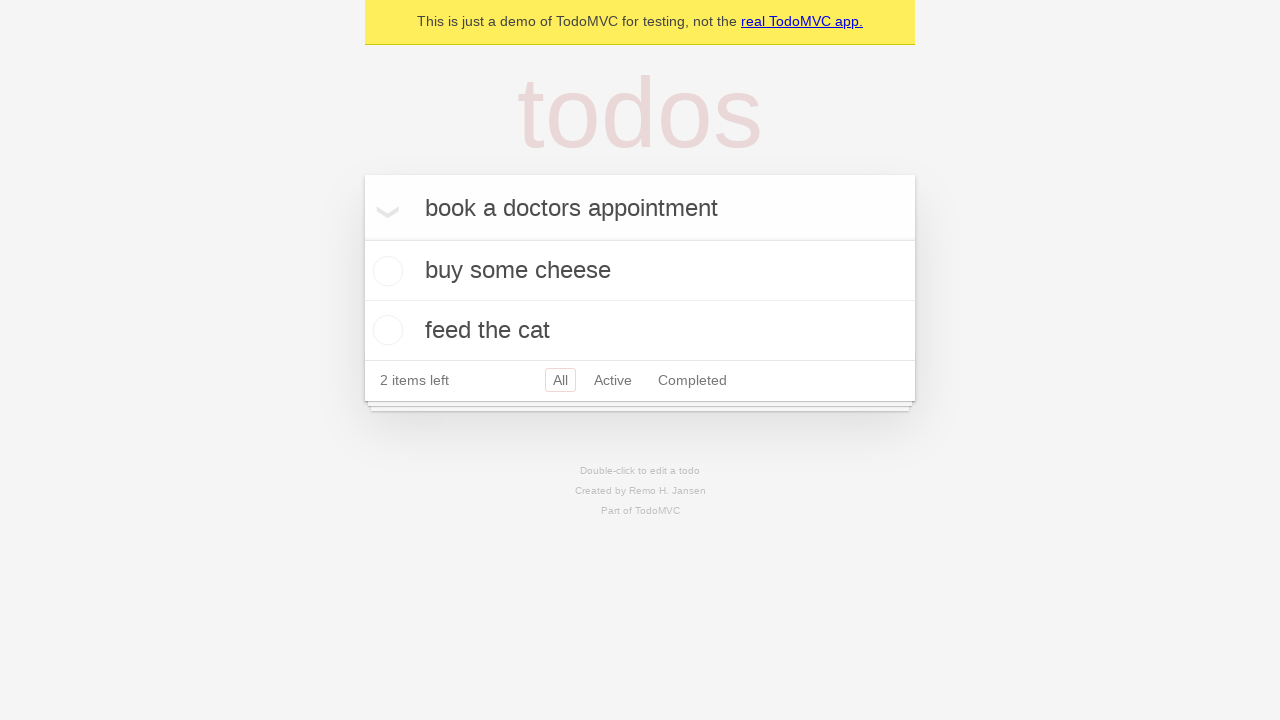

Pressed Enter to create third todo on .new-todo
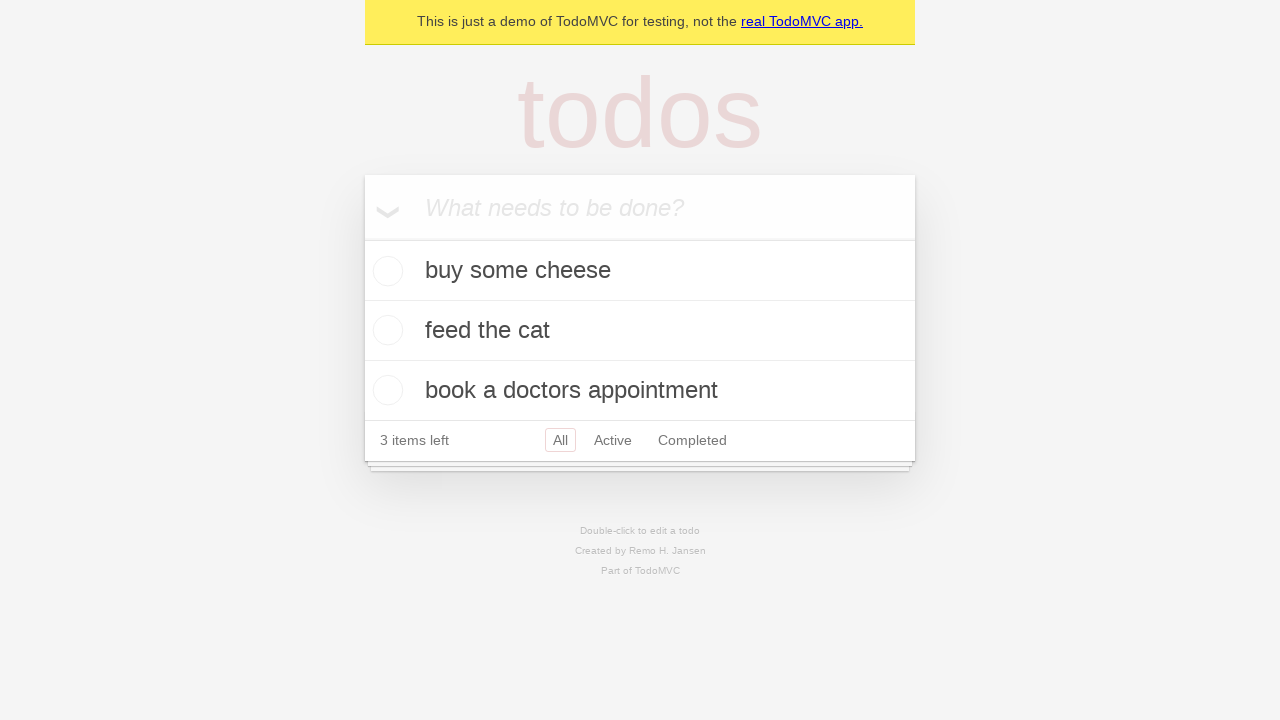

Waited for all three todos to be created and visible
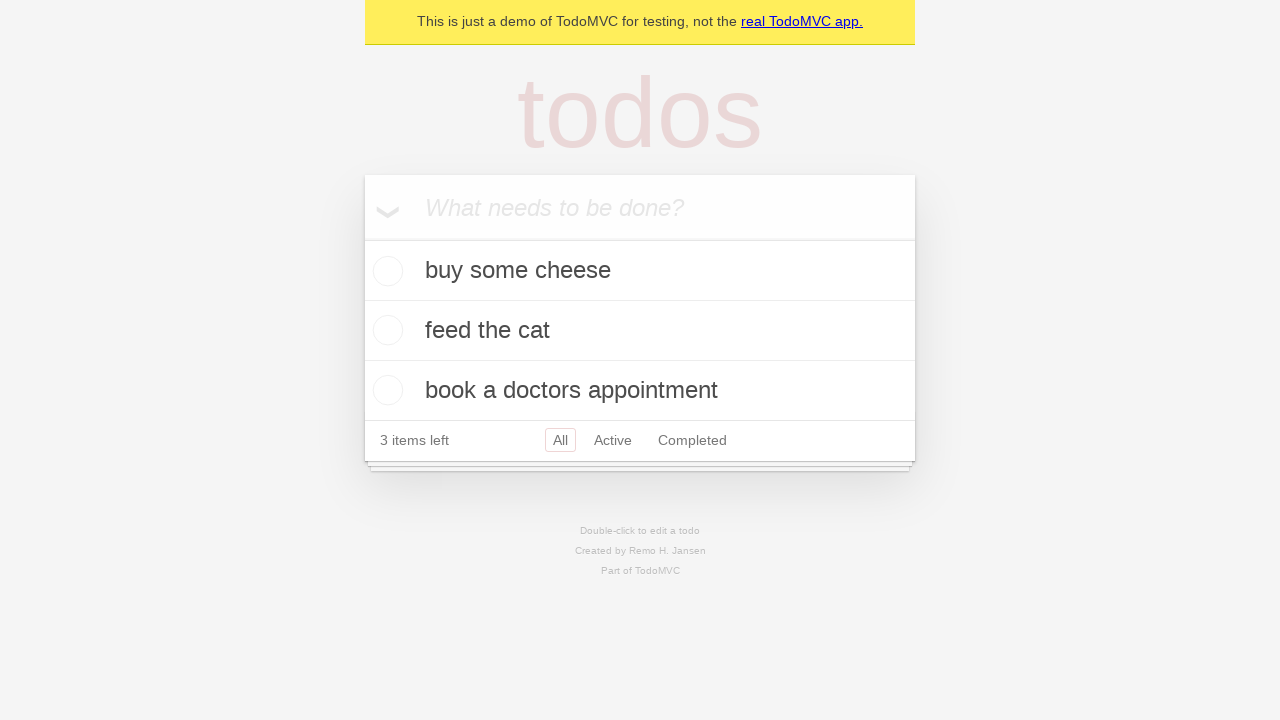

Located all todo items in the list
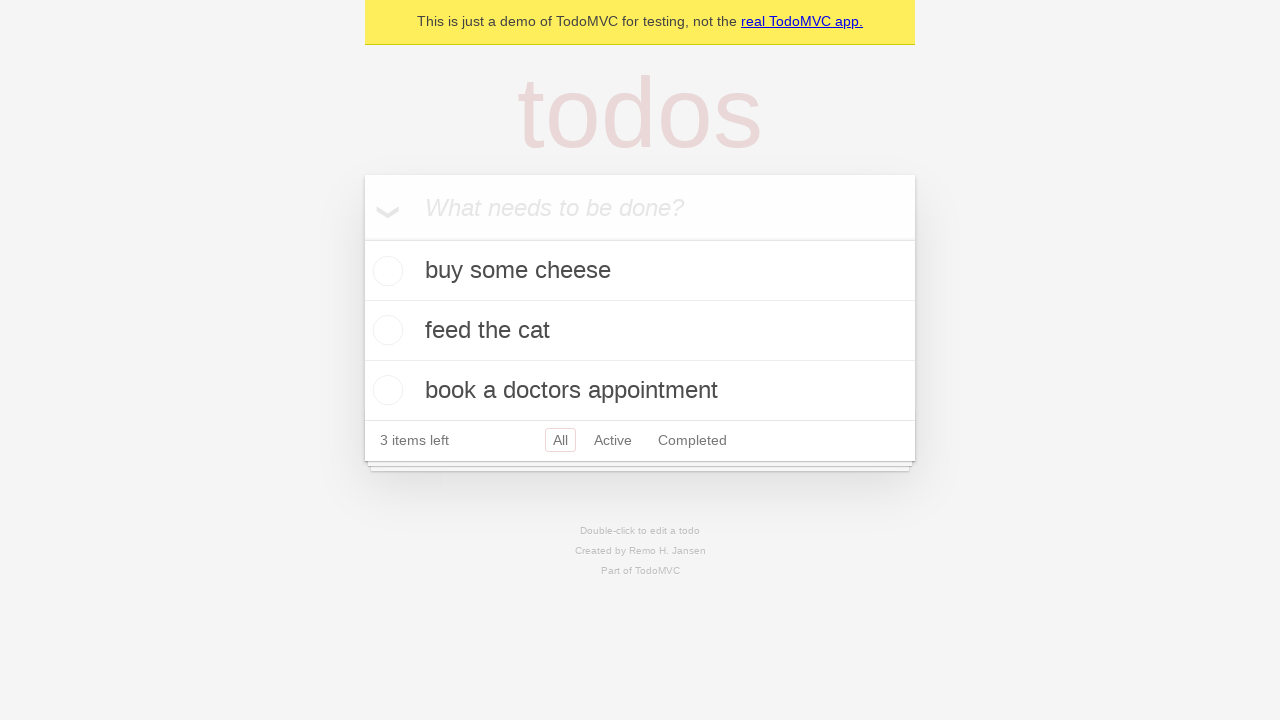

Checked the second todo item to mark it as completed at (385, 330) on .todo-list li >> nth=1 >> .toggle
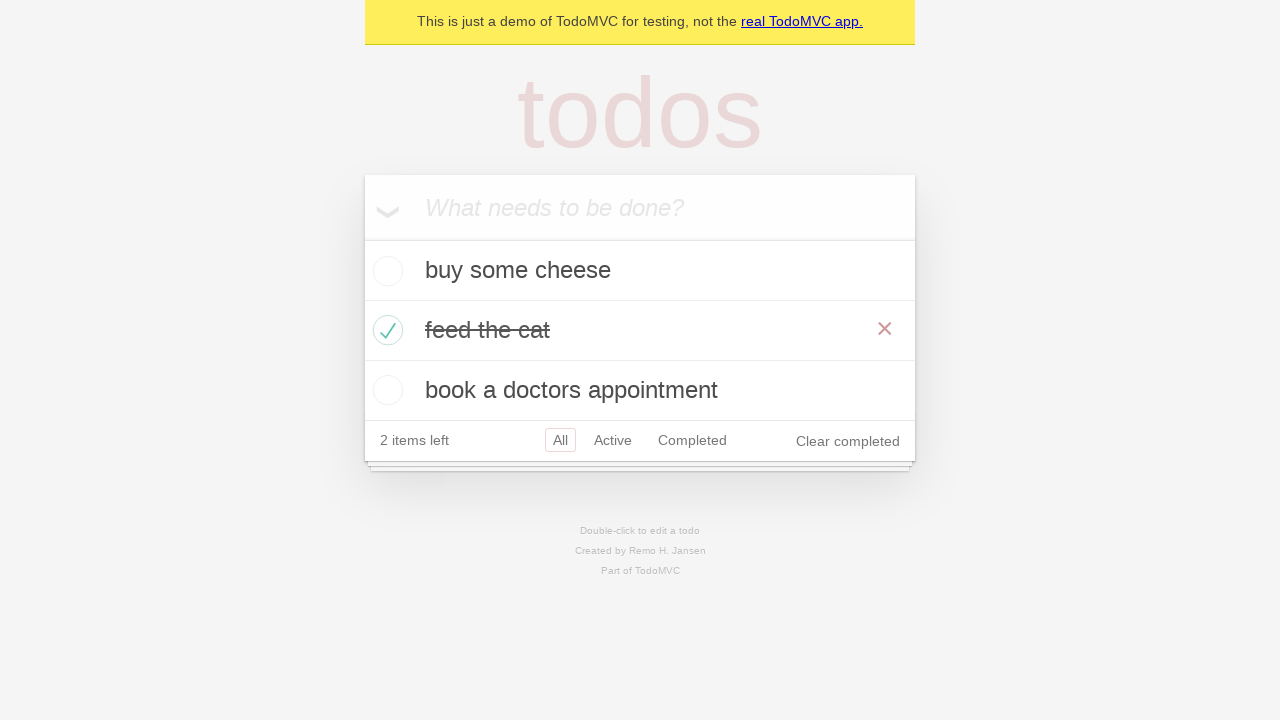

Clicked 'Clear completed' button to remove completed items at (848, 441) on .clear-completed
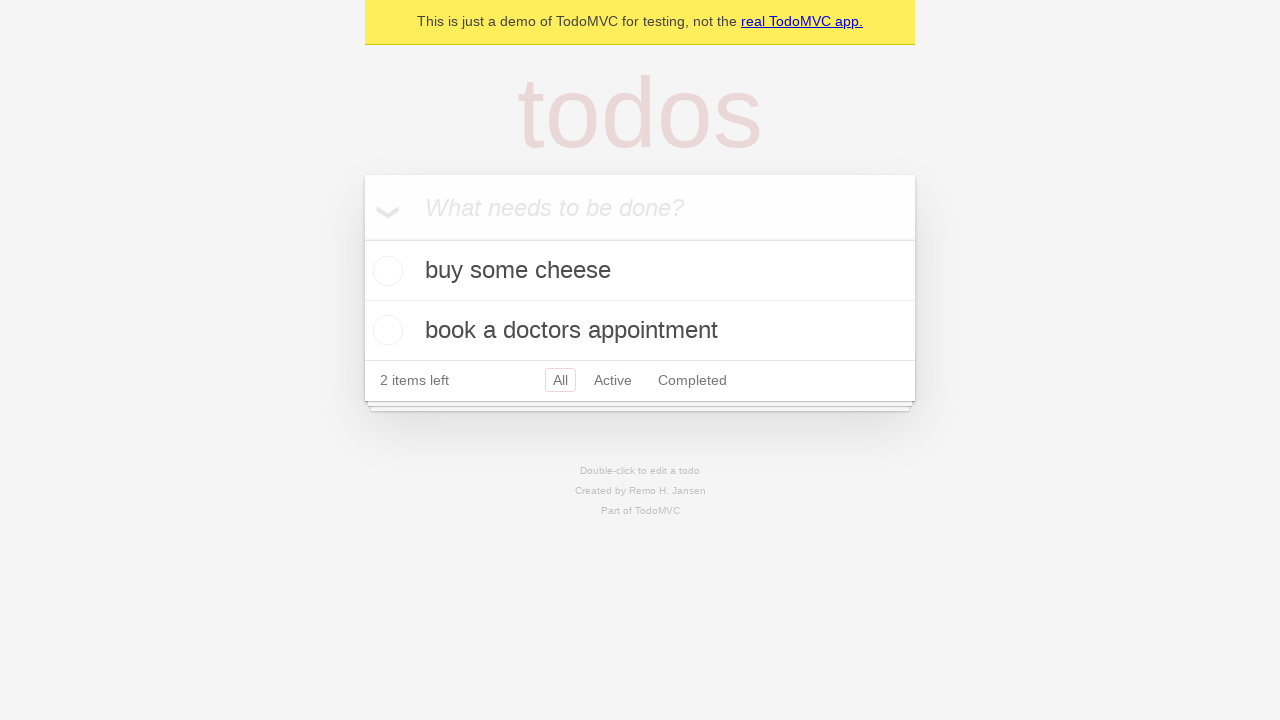

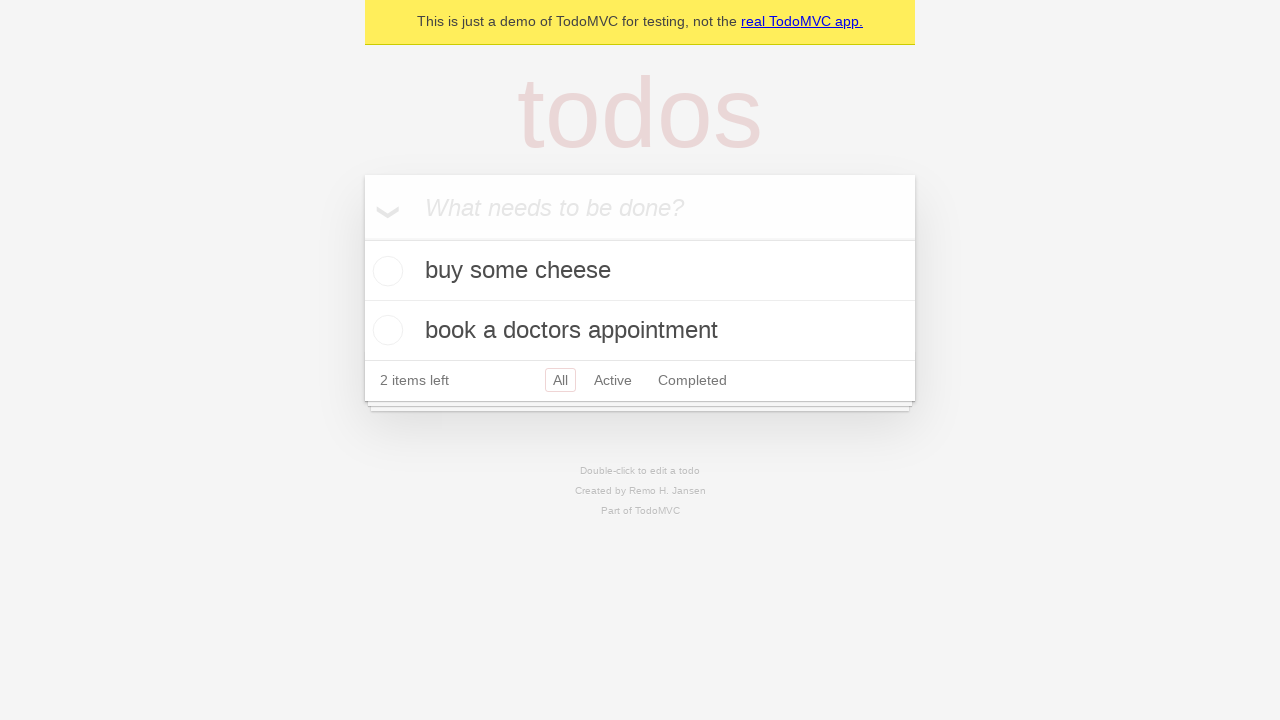